Tests browser window handling by opening multiple new windows/tabs and iterating through them

Starting URL: https://demoqa.com/browser-windows

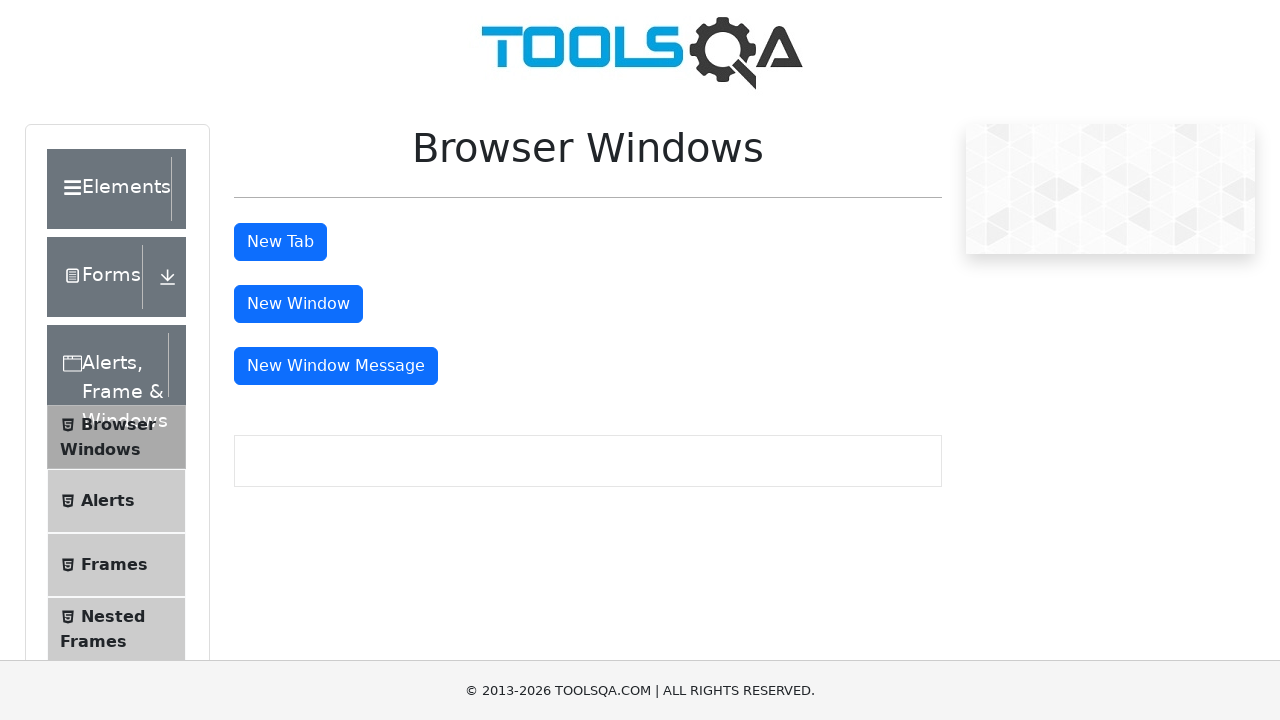

Clicked button to open new tab at (280, 242) on #tabButton
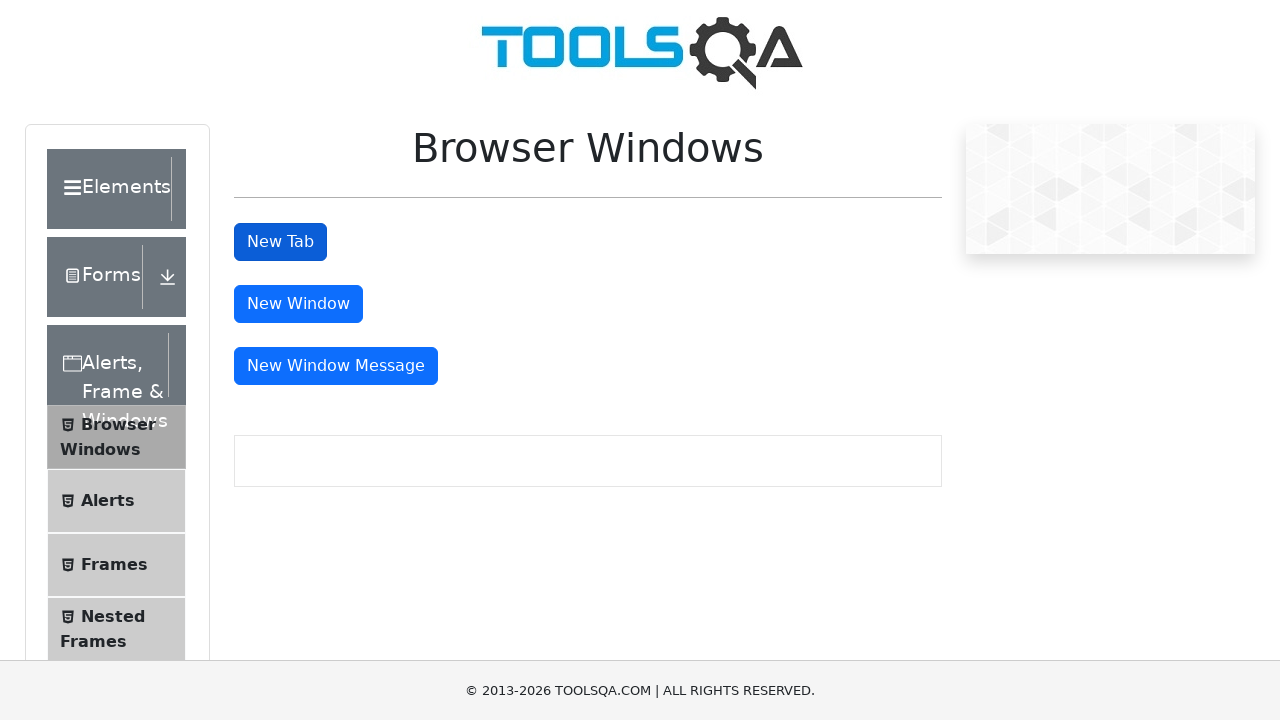

Clicked button to open new window at (298, 304) on #windowButton
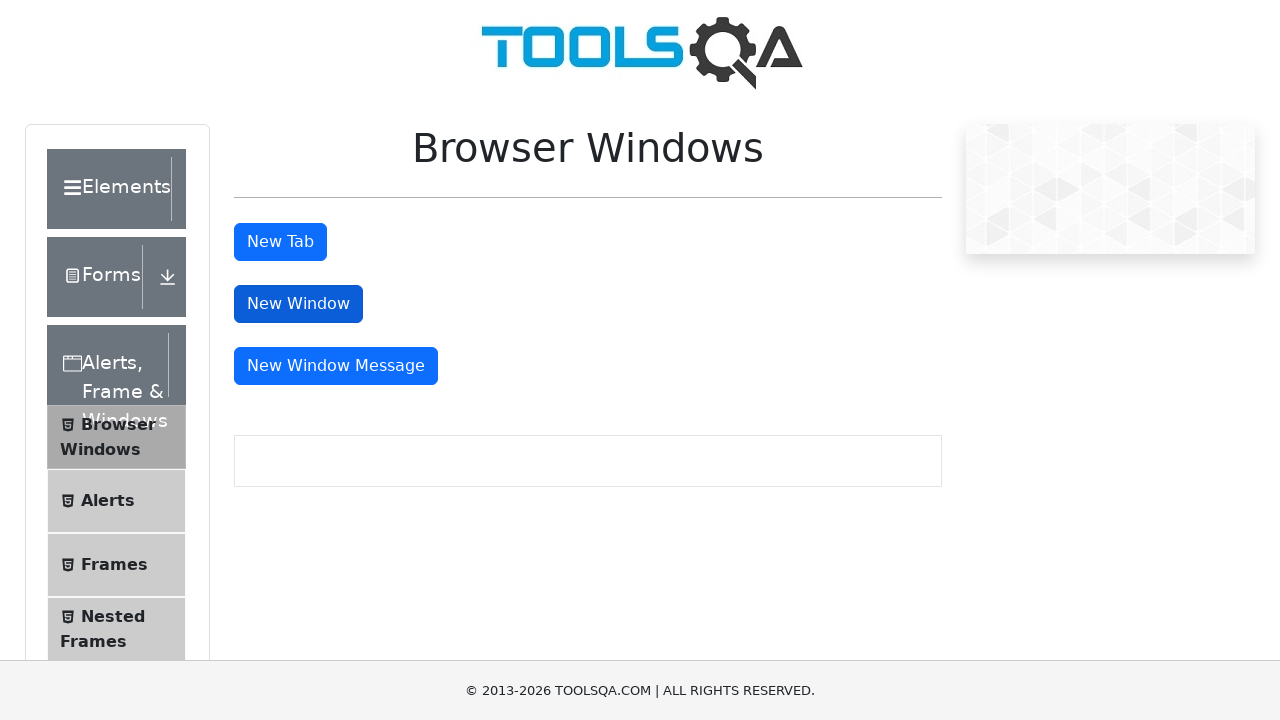

Clicked button to open message window at (336, 366) on #messageWindowButton
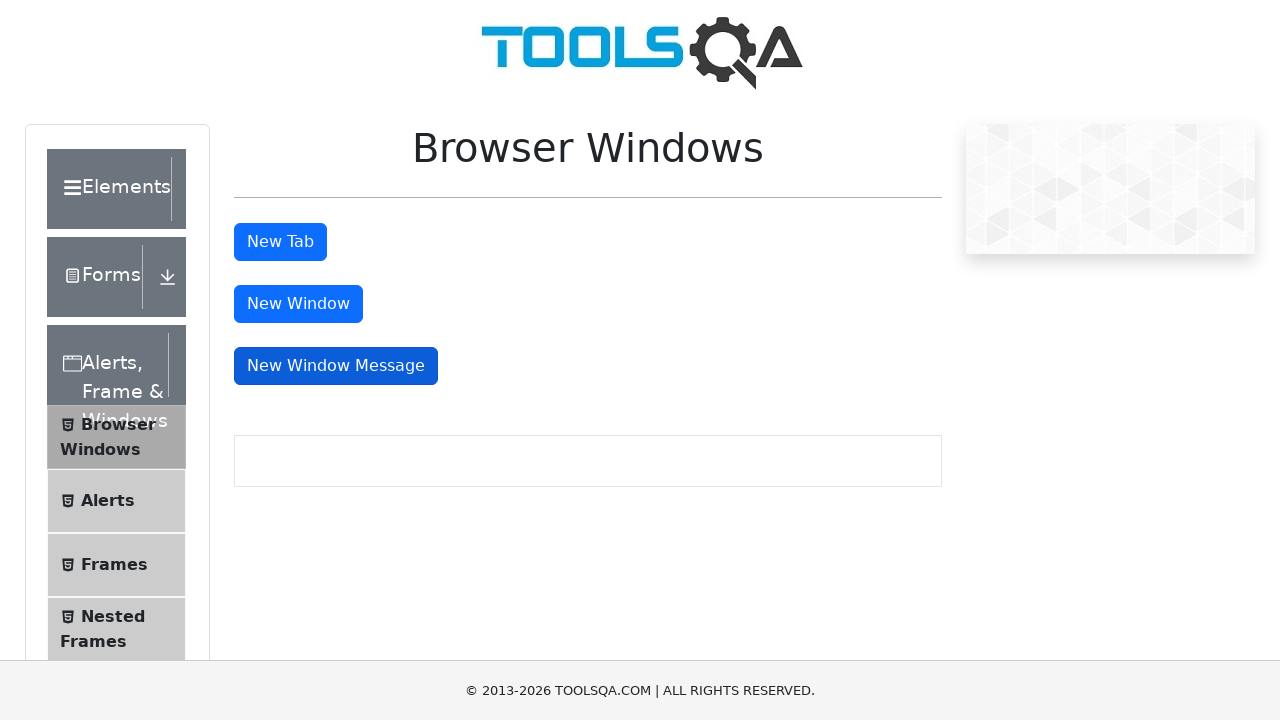

Retrieved all open pages/tabs from context
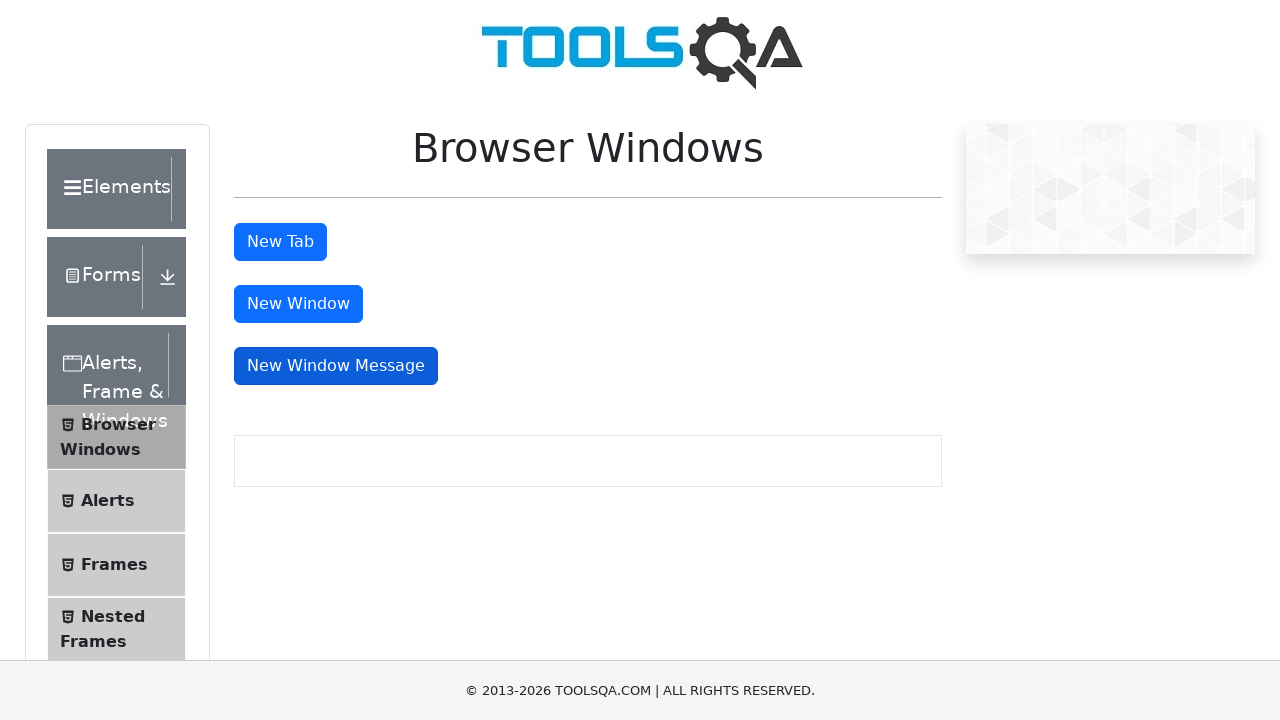

Brought page to front
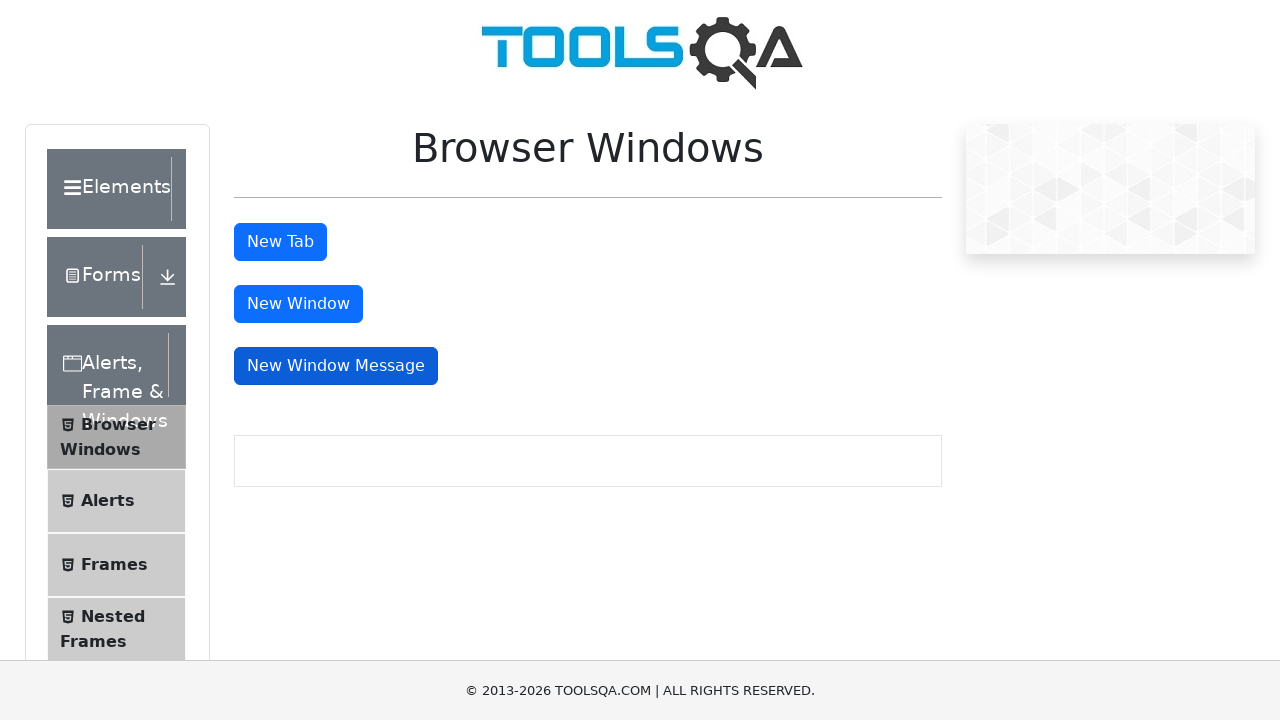

Retrieved page title: demosite
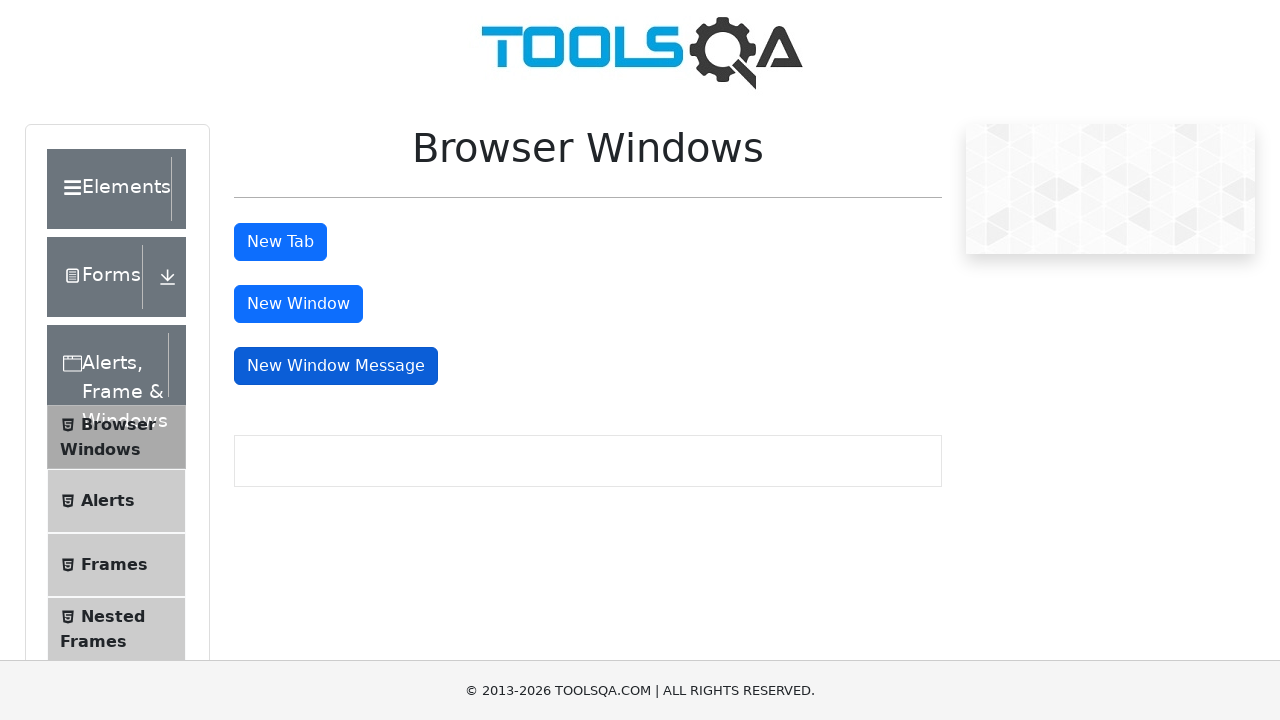

Brought page to front
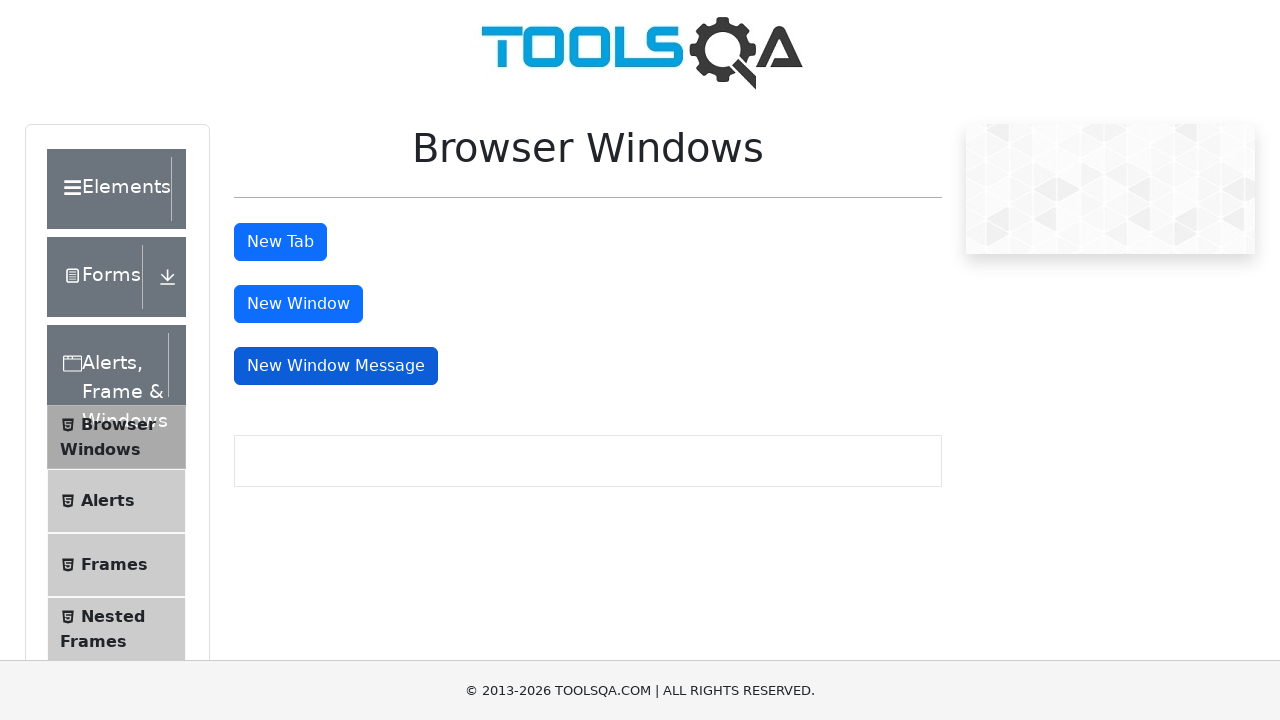

Retrieved page title: 
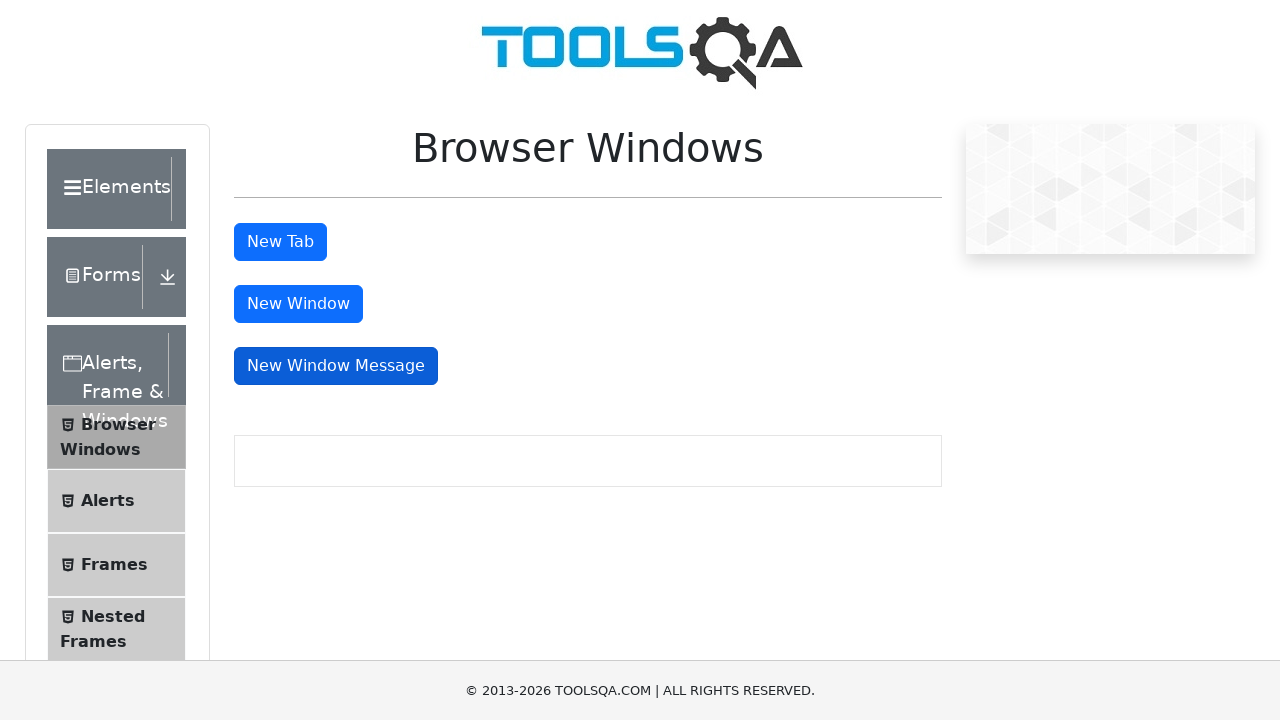

Brought page to front
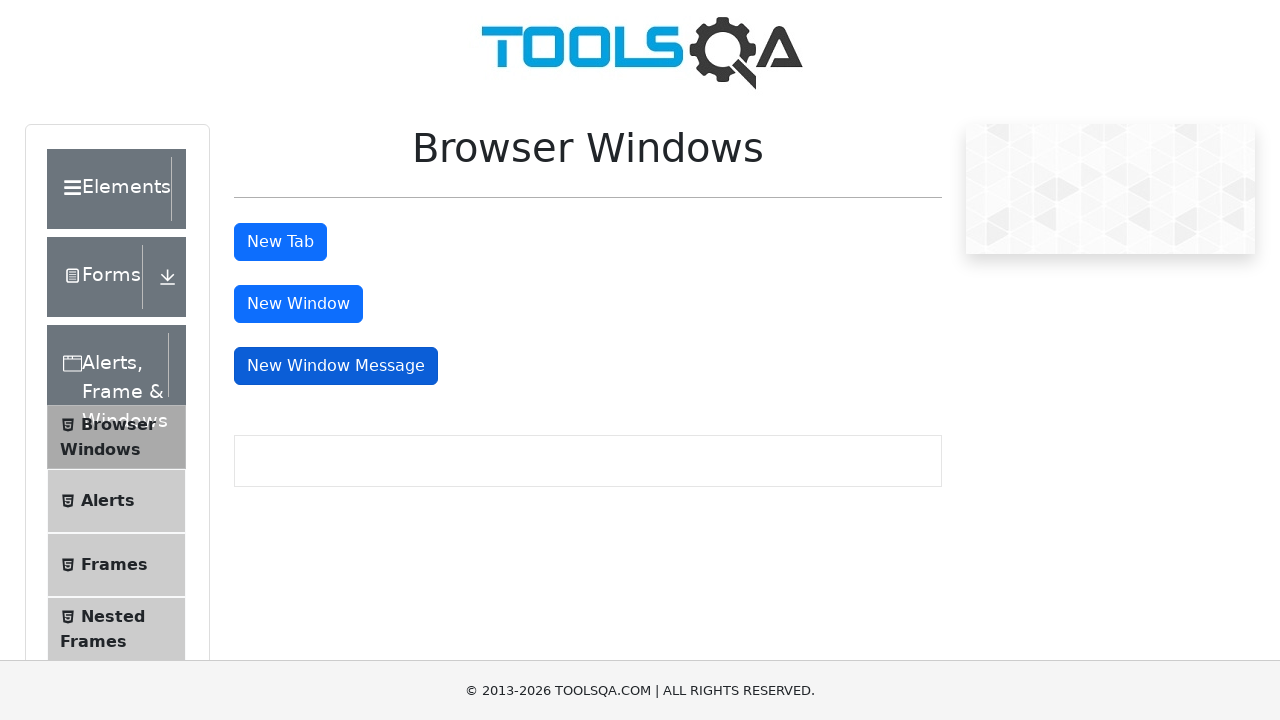

Retrieved page title: 
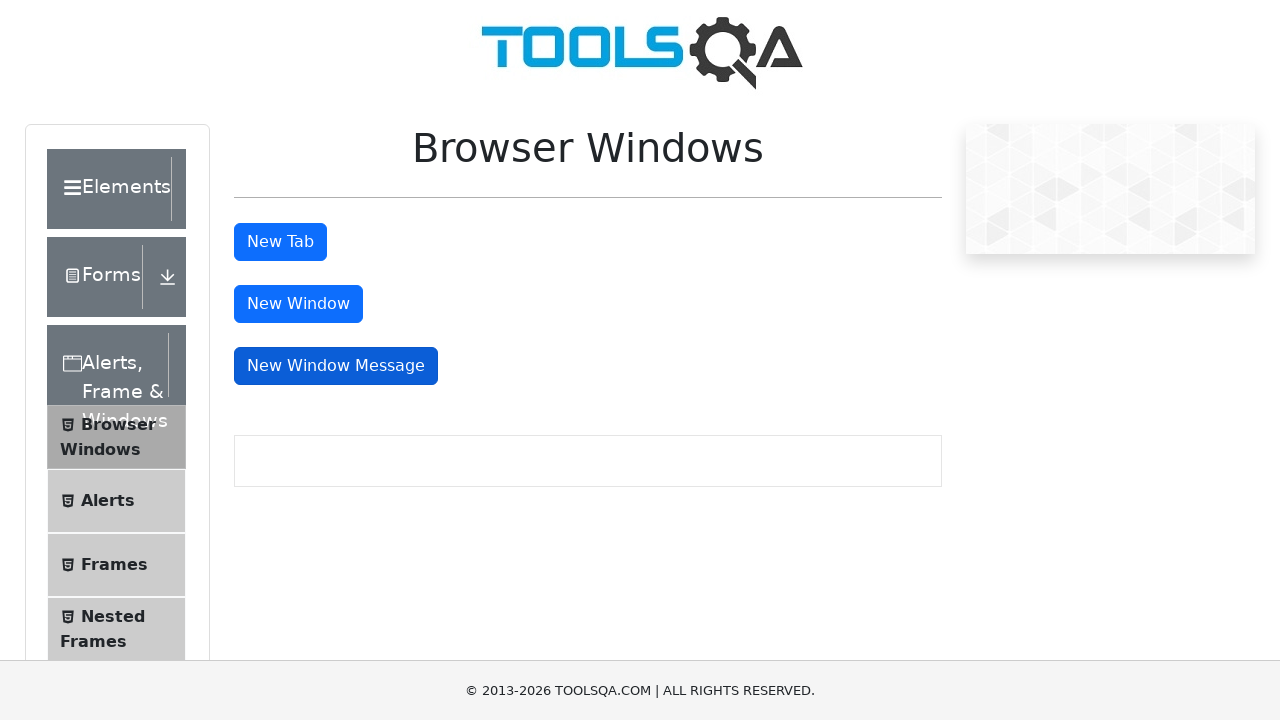

Brought page to front
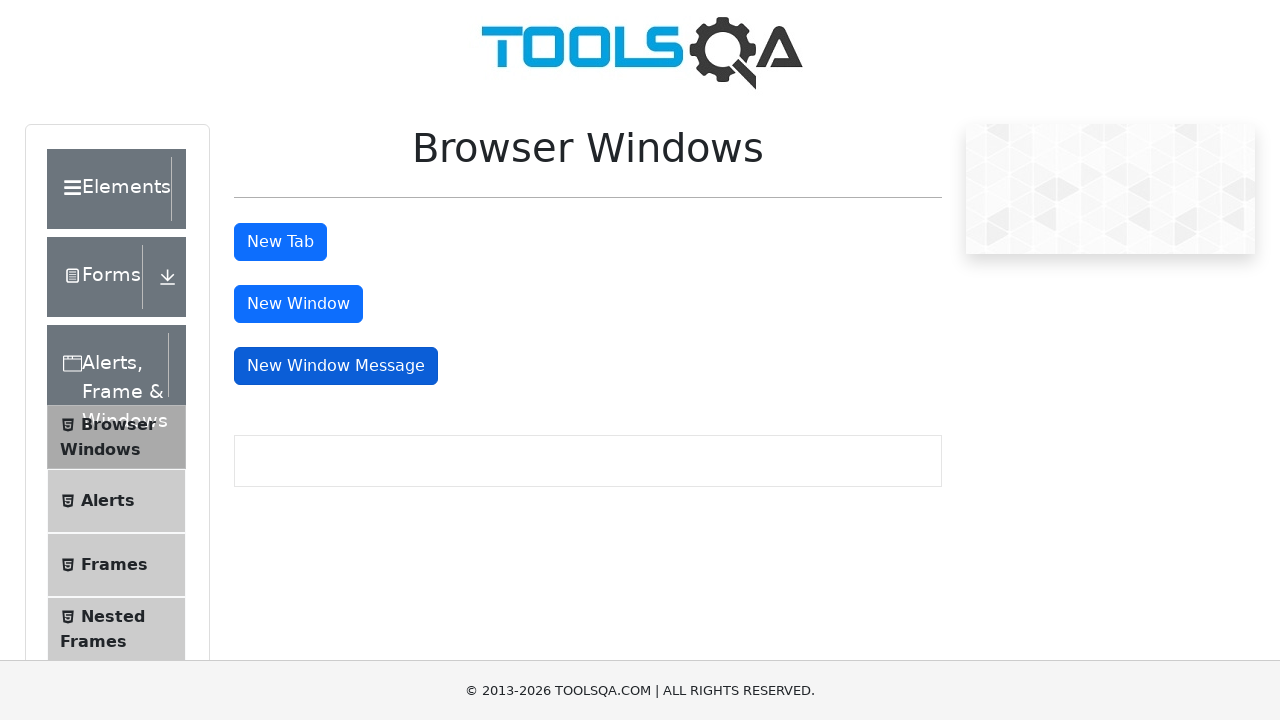

Retrieved page title: 
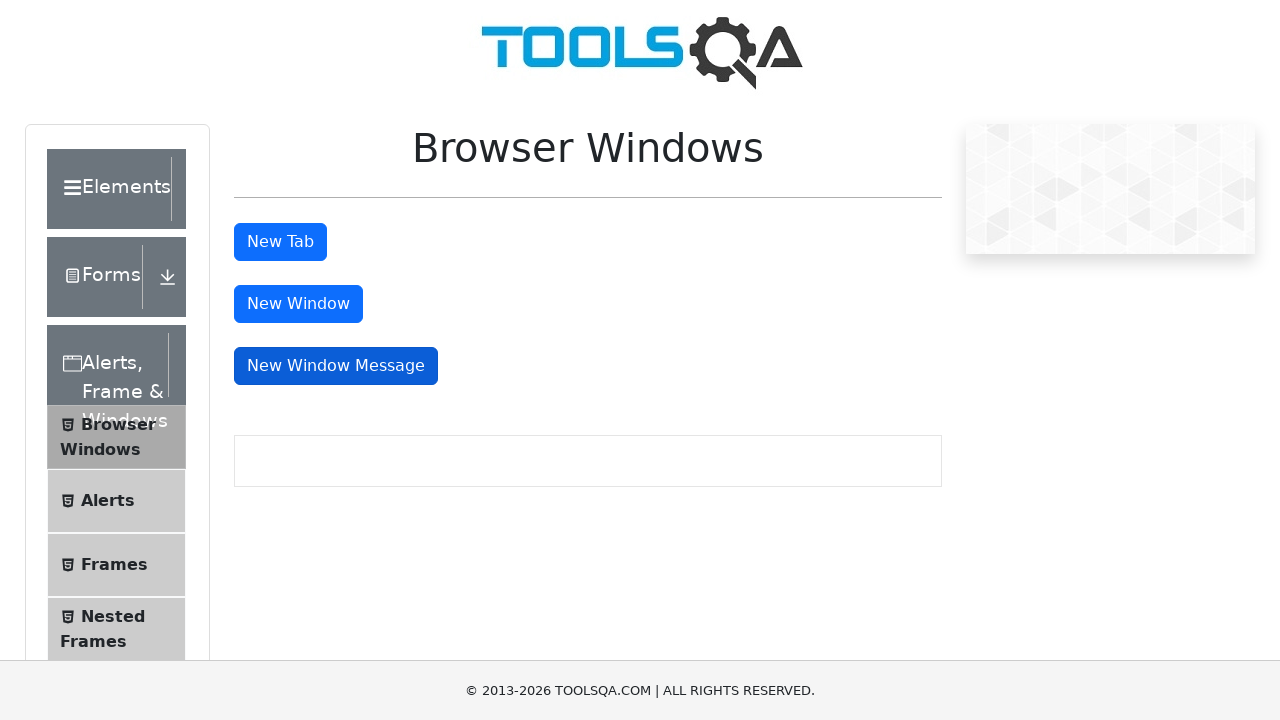

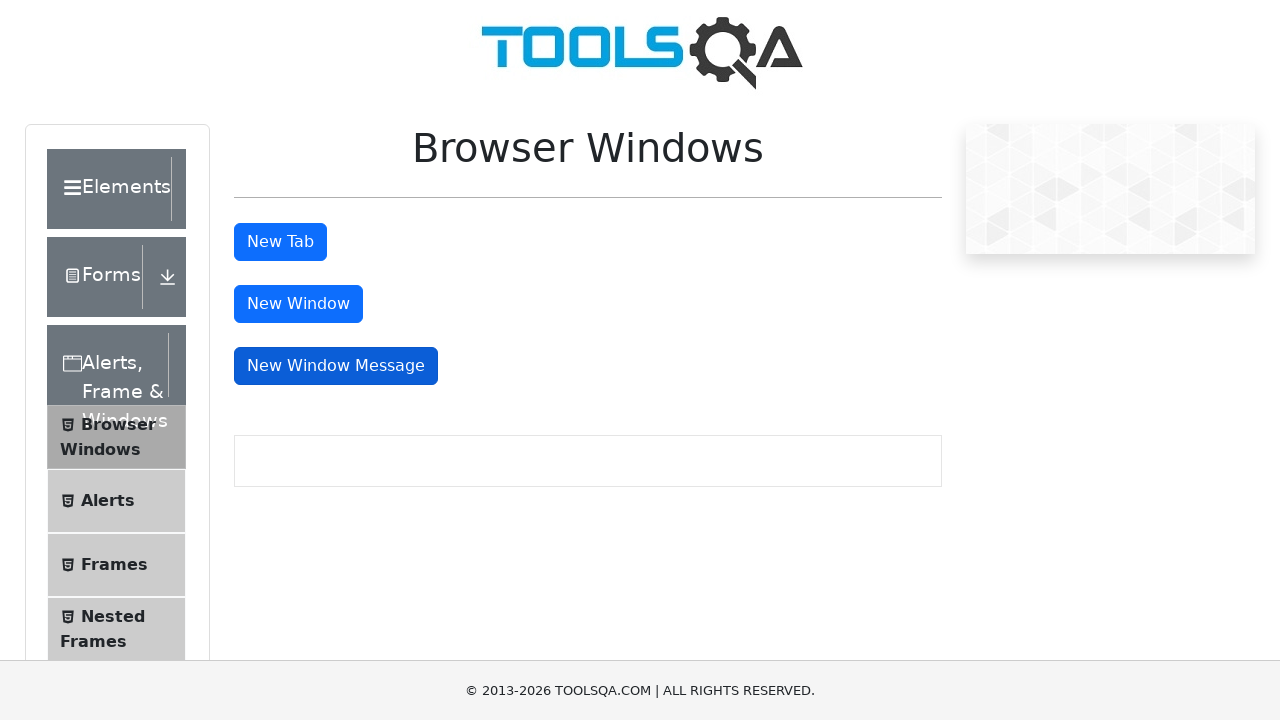